Tests context menu by right-clicking an element and handling the alert

Starting URL: http://the-internet.herokuapp.com/

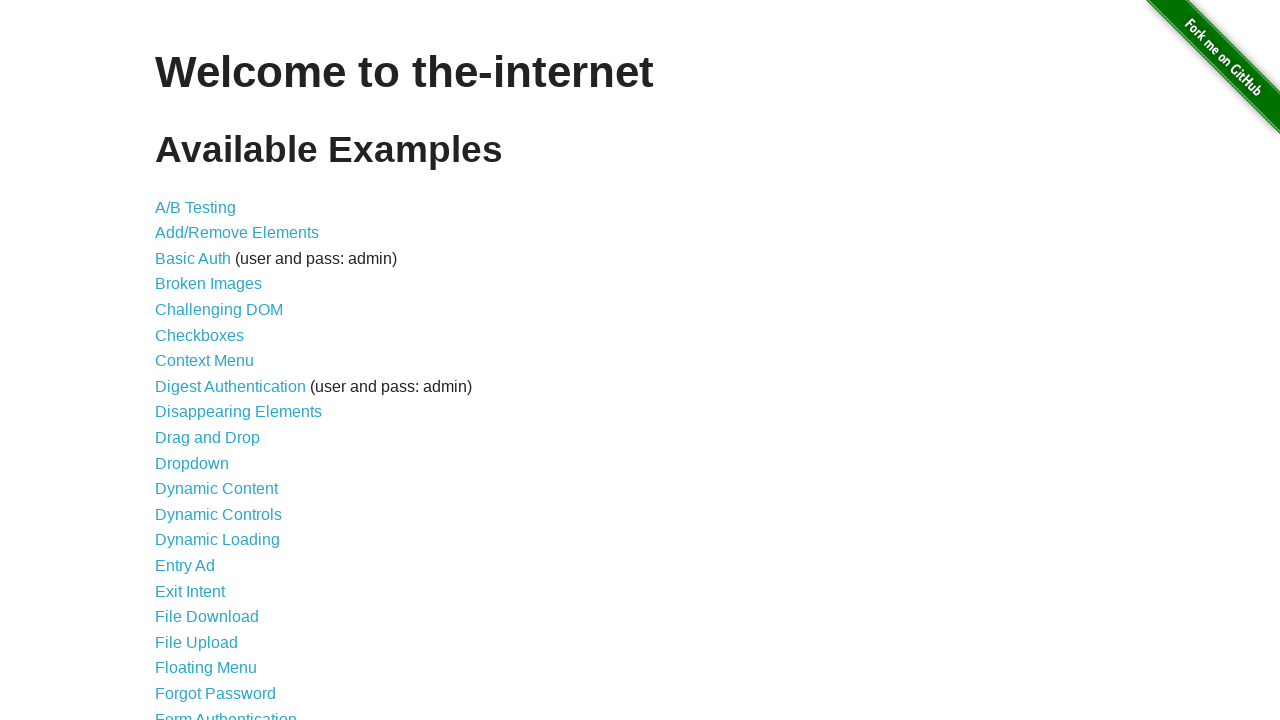

Clicked on Context Menu link at (204, 361) on a[href='/context_menu']
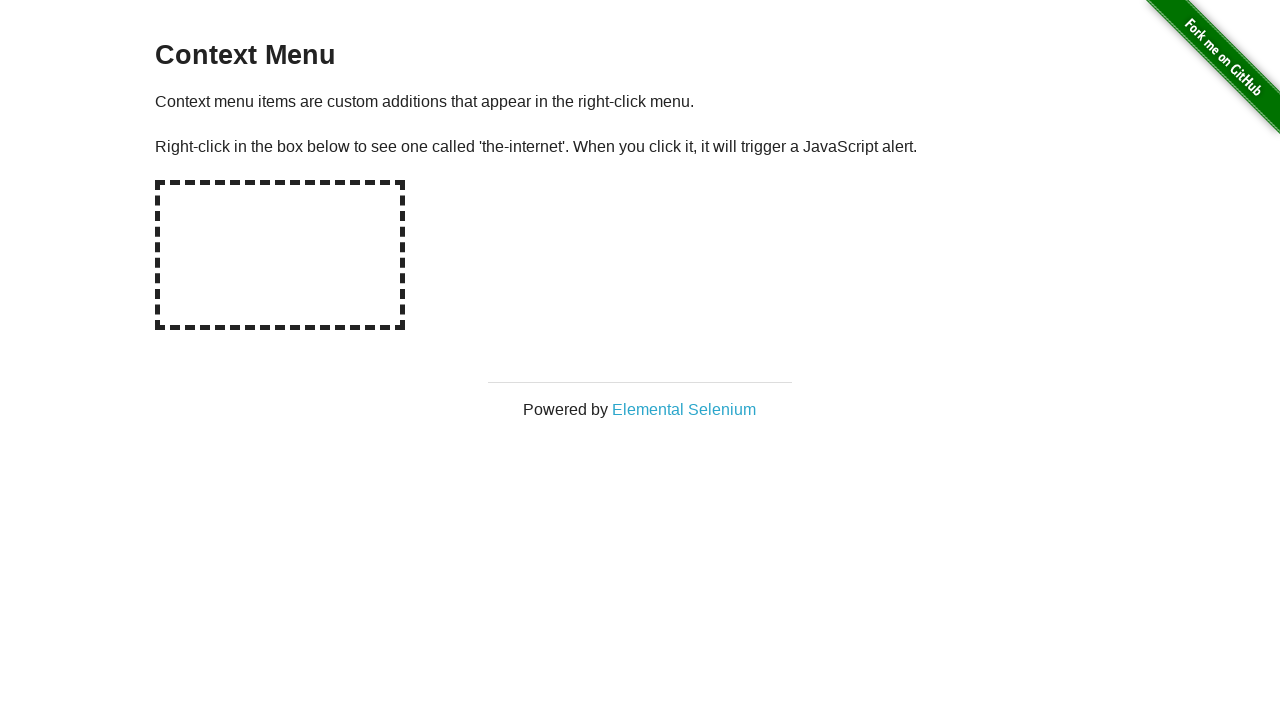

Right-clicked on the hot spot area to open context menu at (280, 255) on #hot-spot
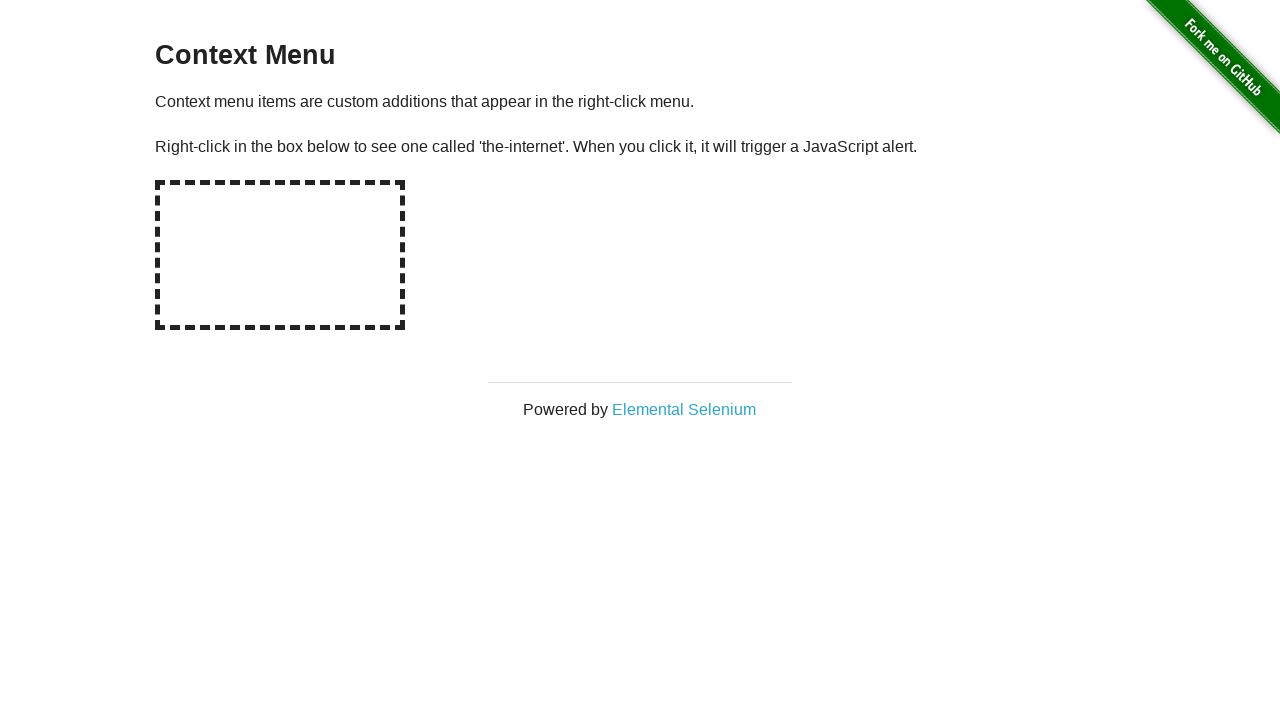

Set up dialog handler to accept alert
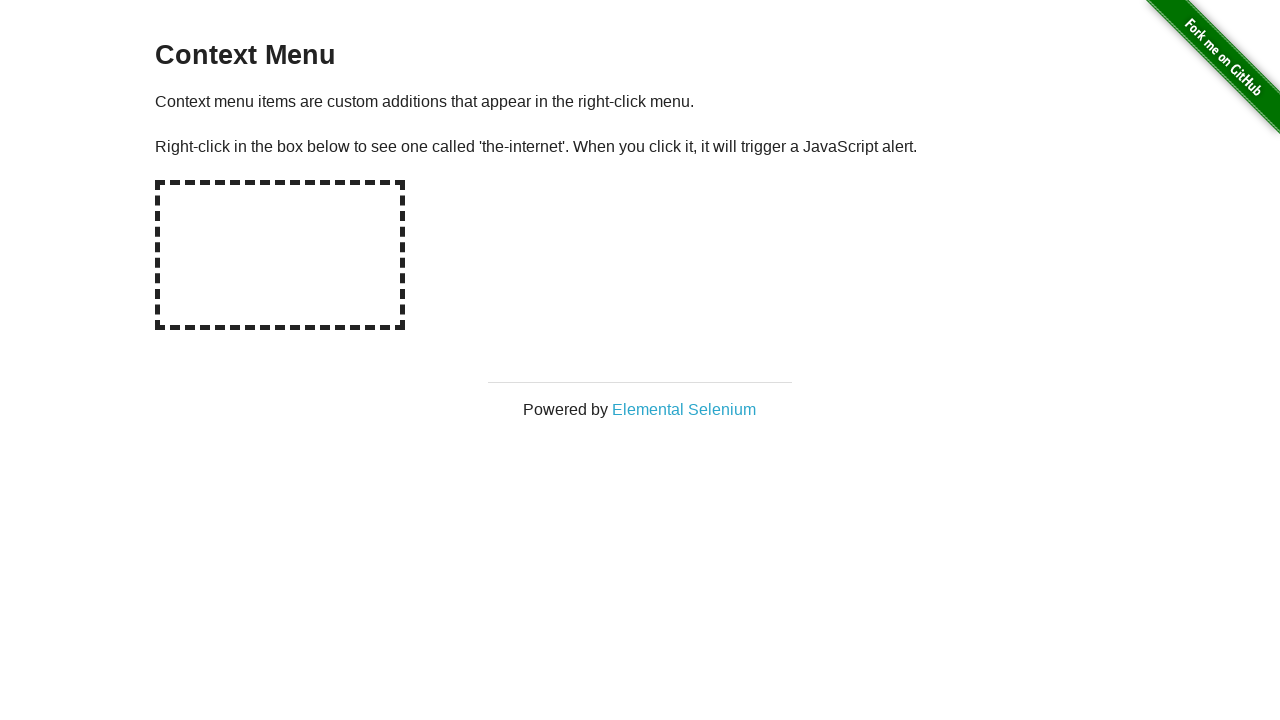

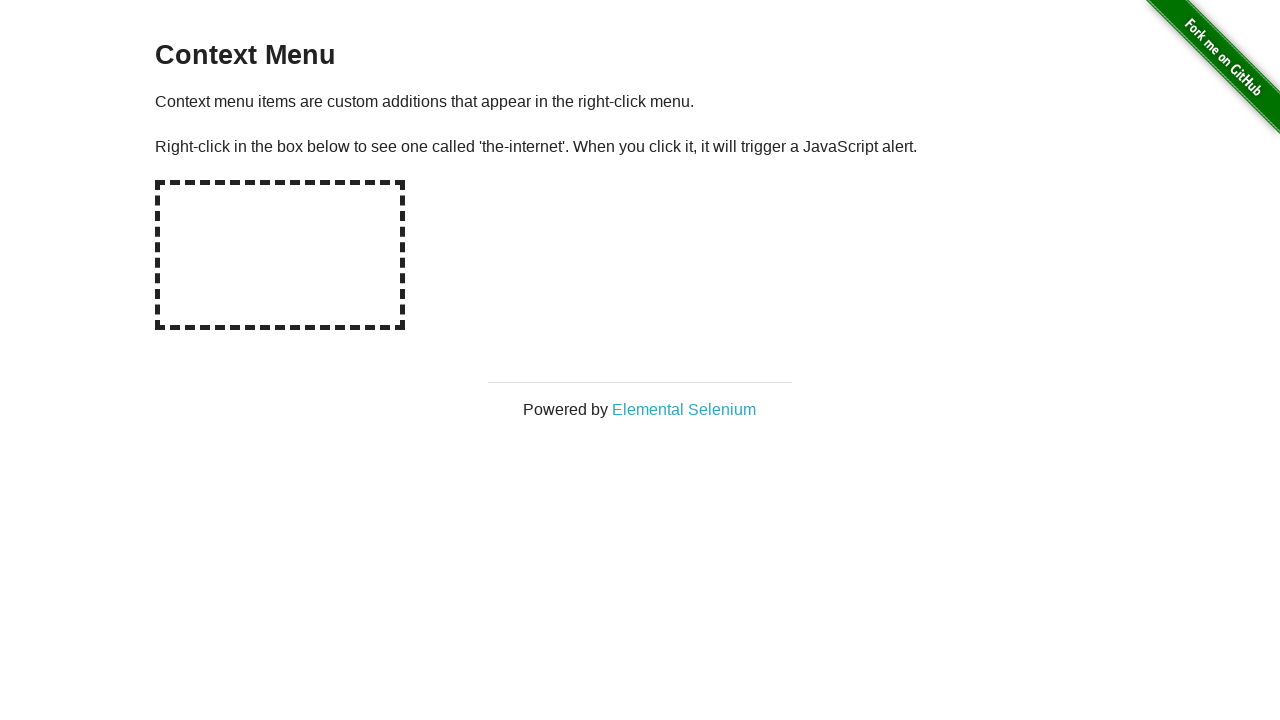